Tests adding three specific vegetable items (Cucumber, Cauliflower, Potato) to the shopping cart on an e-commerce practice site

Starting URL: https://rahulshettyacademy.com/seleniumPractise/#/

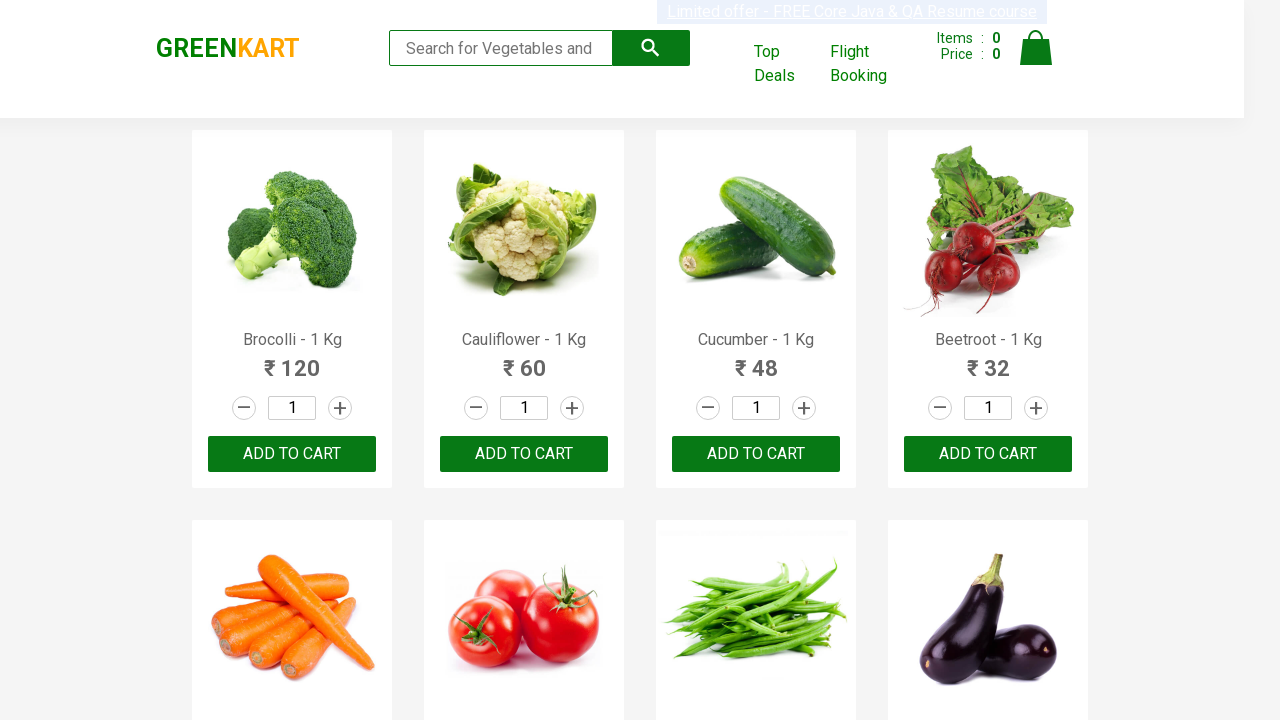

Products loaded on e-commerce page
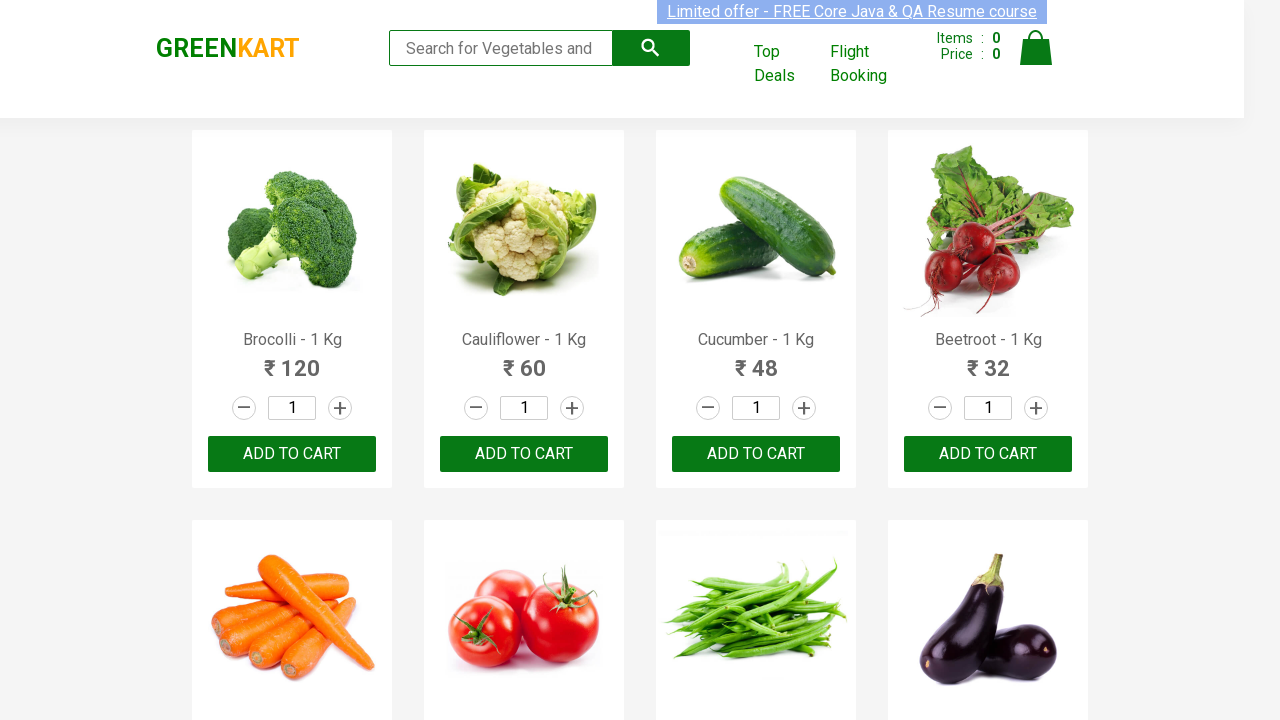

Added Cucumber to cart at (756, 454) on .product >> internal:has-text="Cucumber"i >> internal:role=button[name="ADD TO C
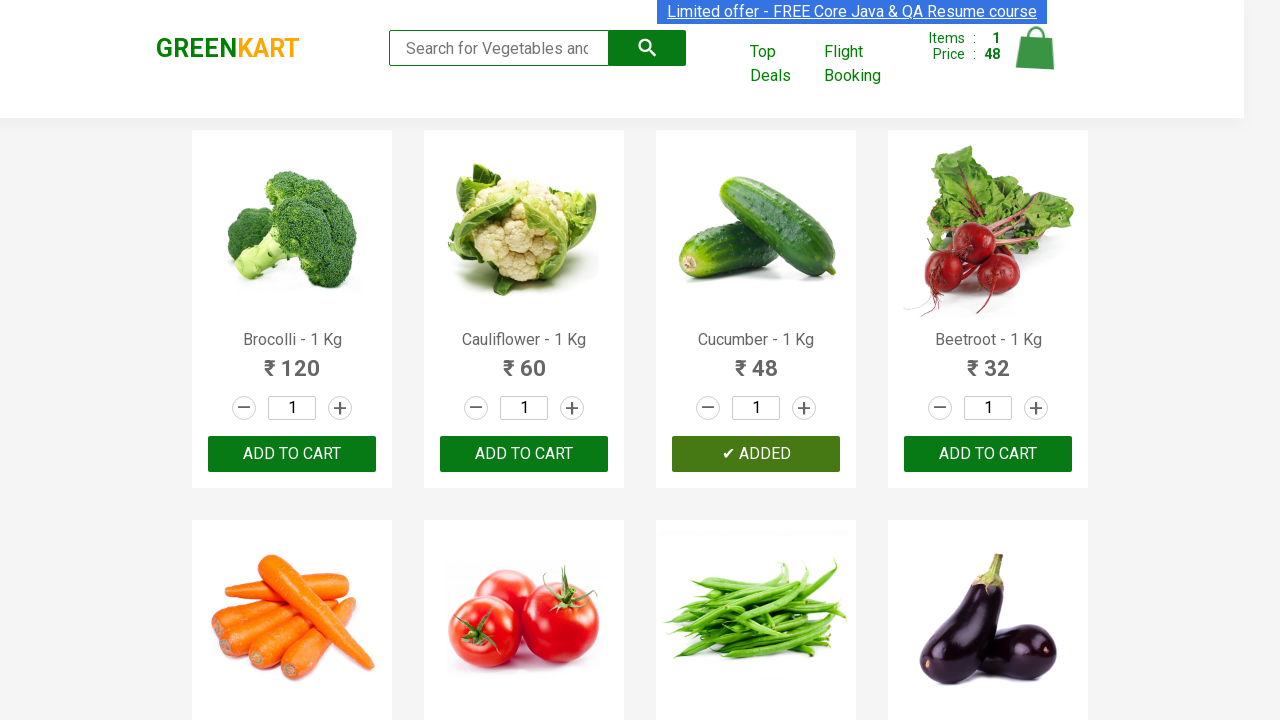

Added Cauliflower to cart at (524, 454) on .product >> internal:has-text="Cauliflower"i >> internal:role=button[name="ADD T
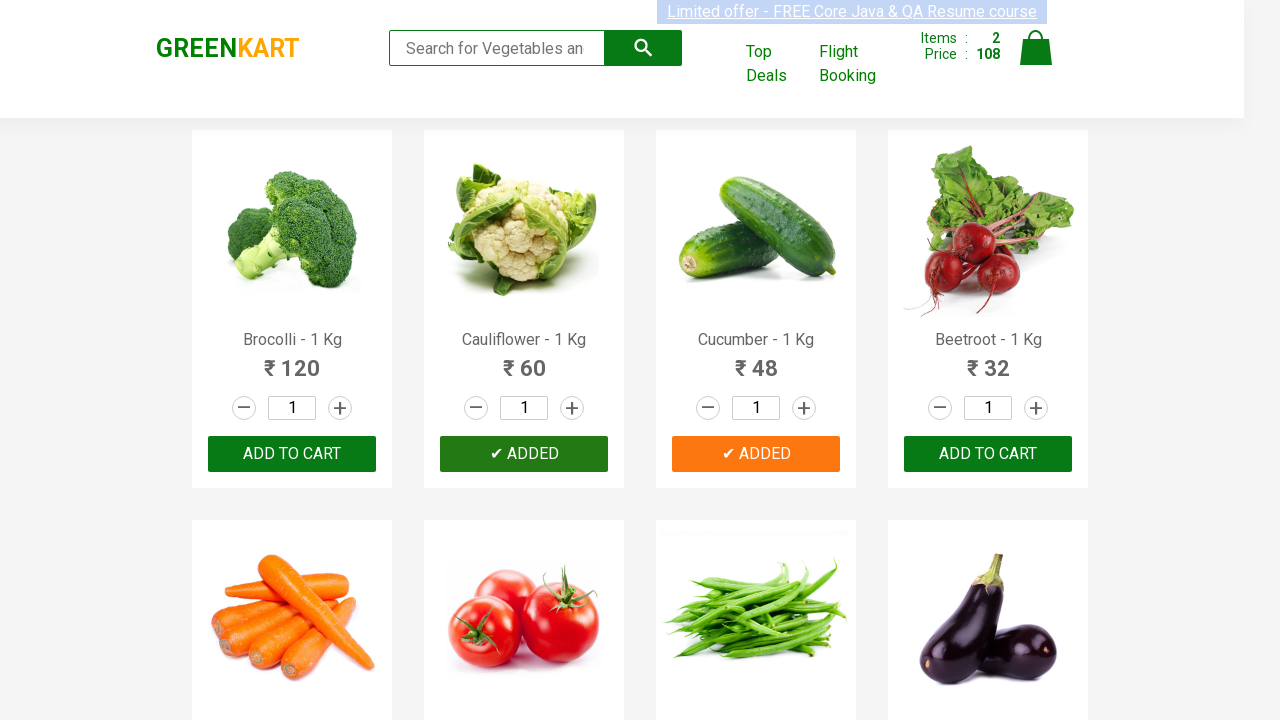

Added Potato to cart at (756, 360) on .product >> internal:has-text="Potato"i >> internal:role=button[name="ADD TO CAR
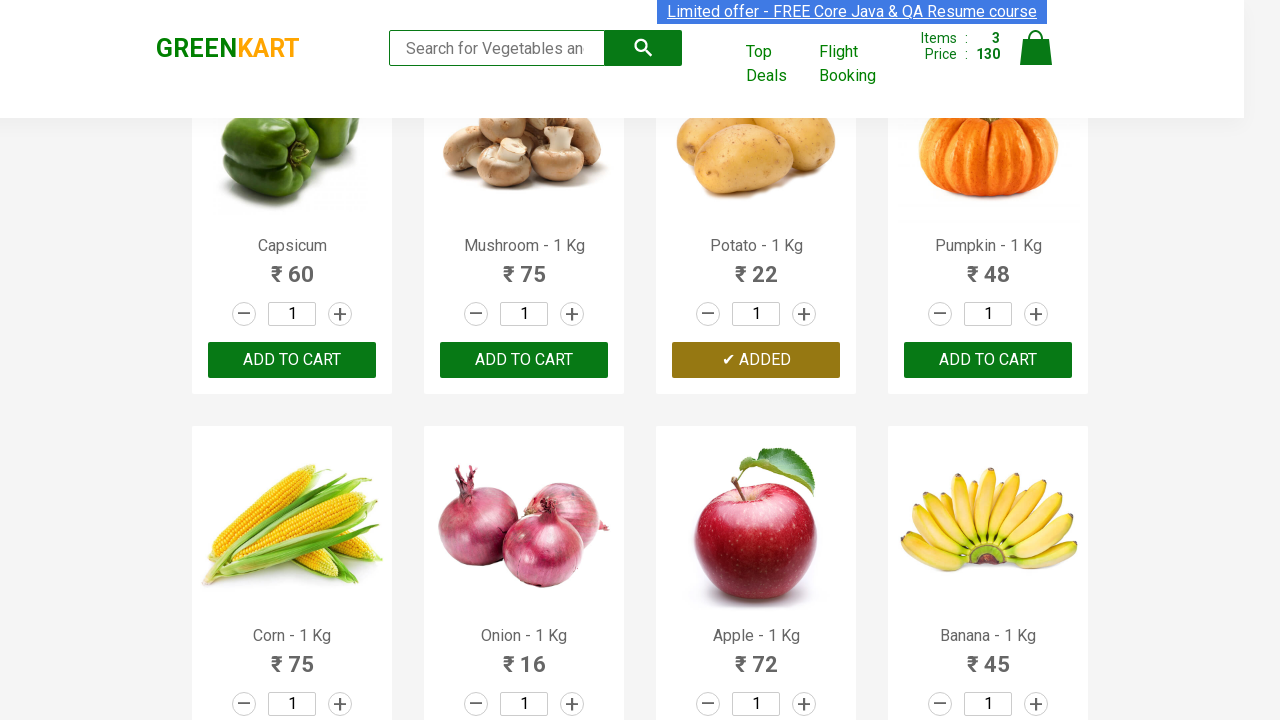

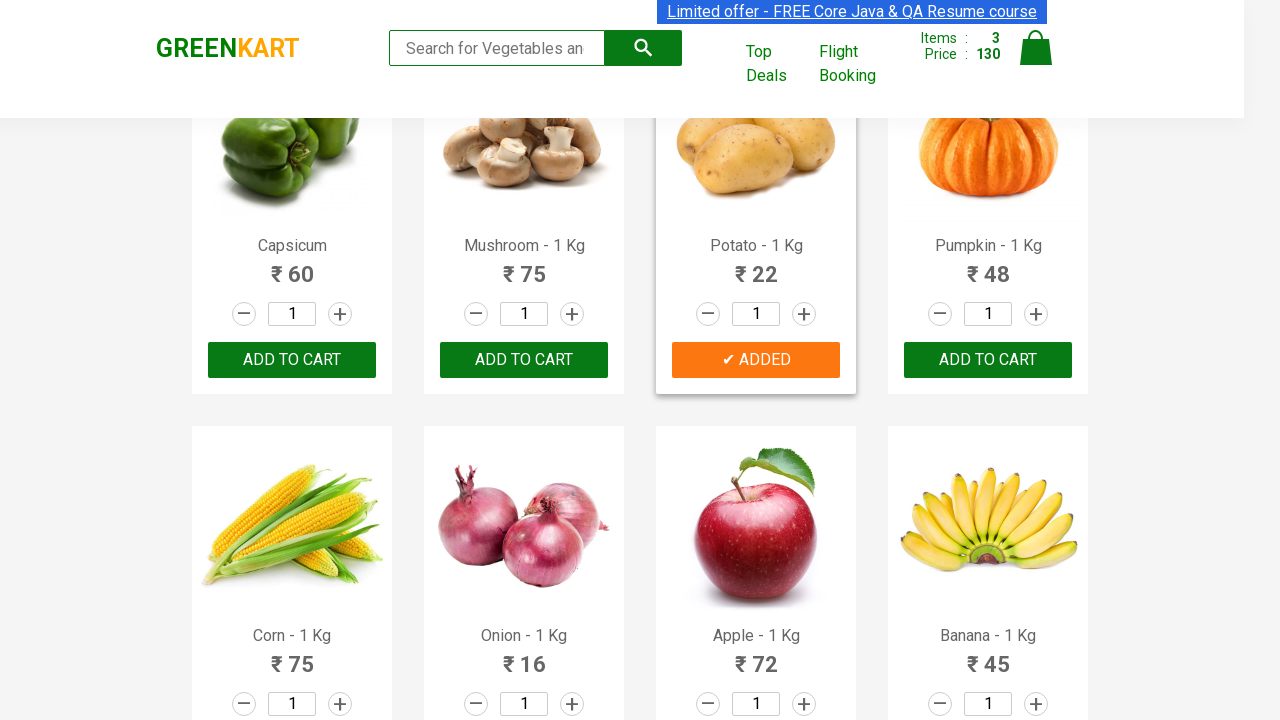